Tests the Erail train search functionality by entering source and destination stations, then retrieves and sorts the list of available trains

Starting URL: https://erail.in/

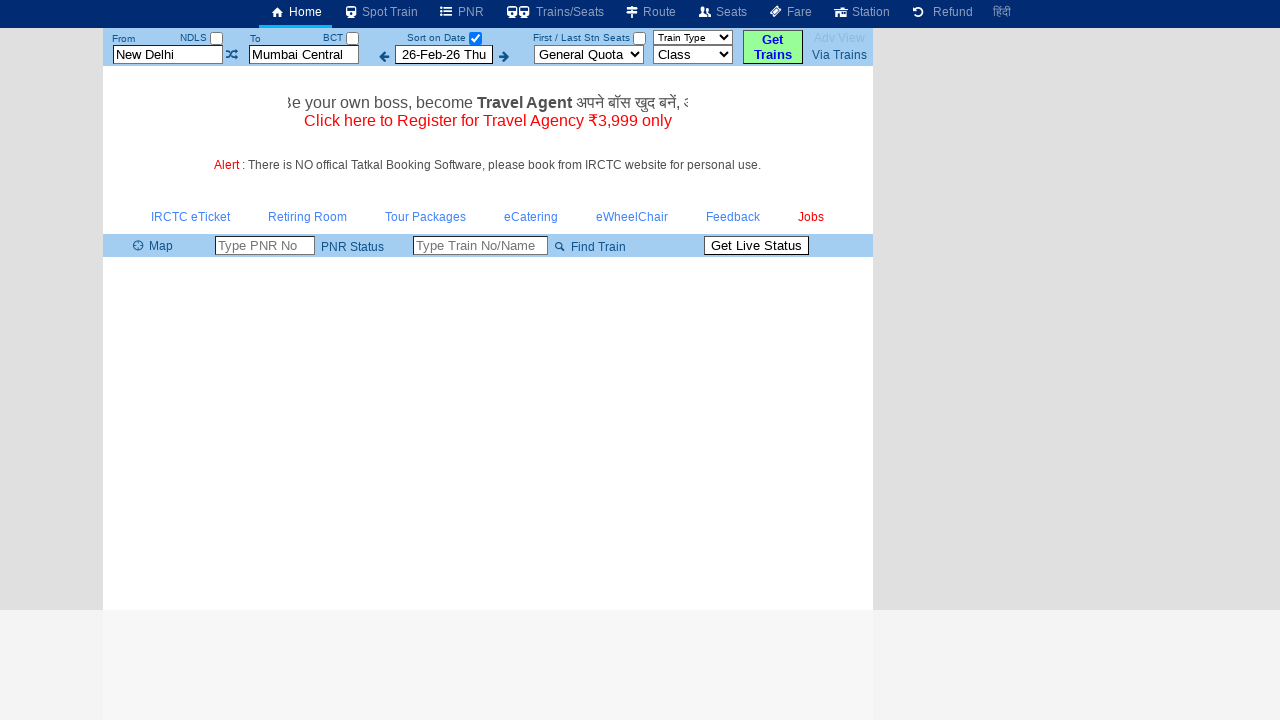

Unchecked 'Select Date Only' checkbox at (475, 38) on #chkSelectDateOnly
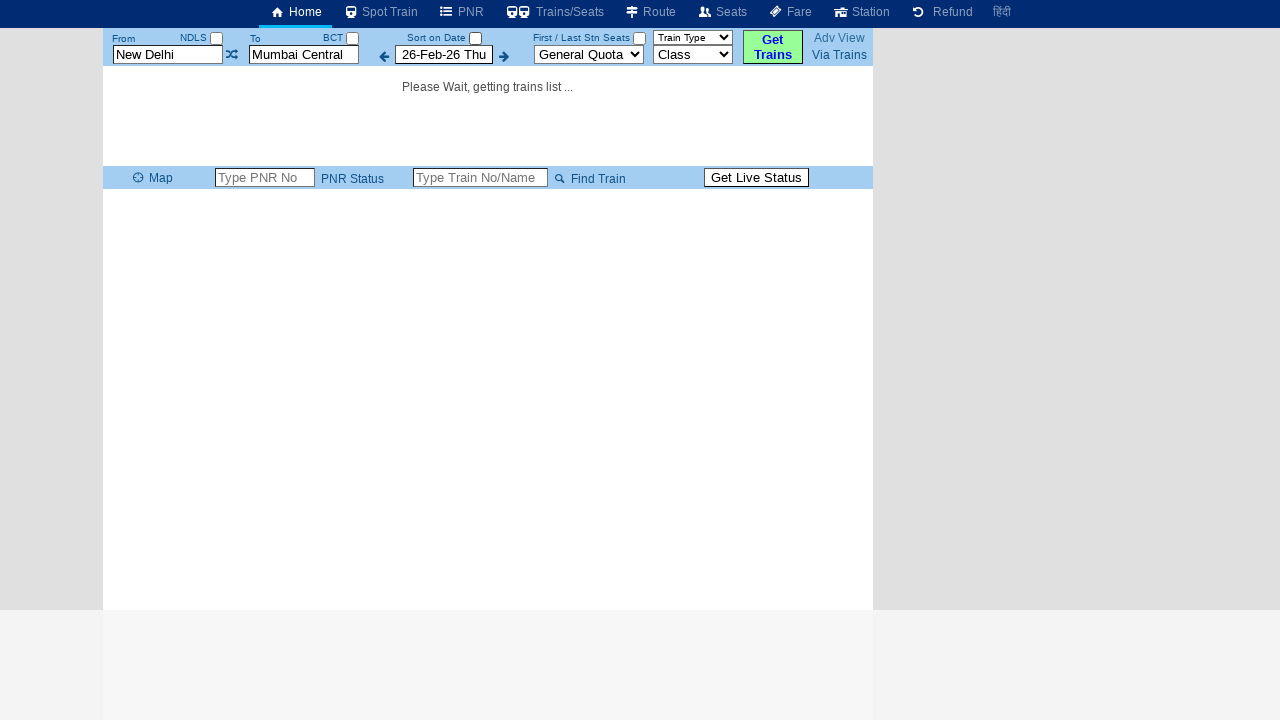

Cleared source station field on #txtStationFrom
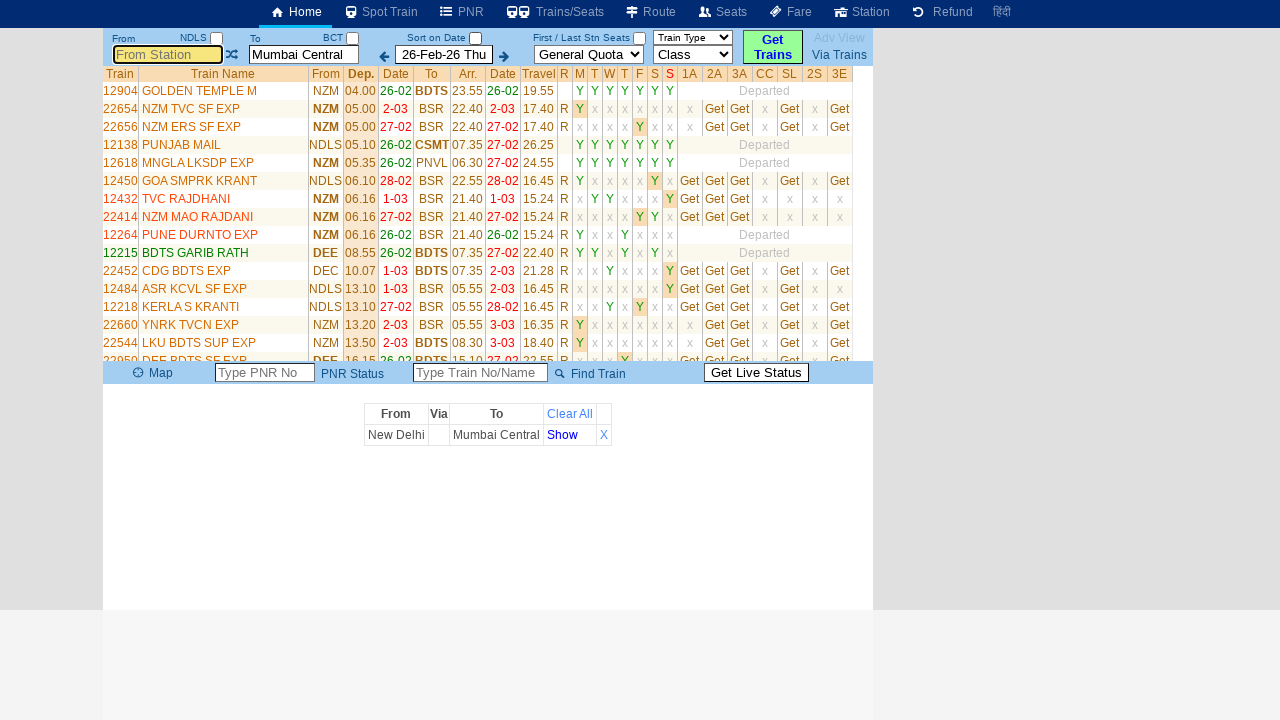

Entered 'Egmore' as source station on #txtStationFrom
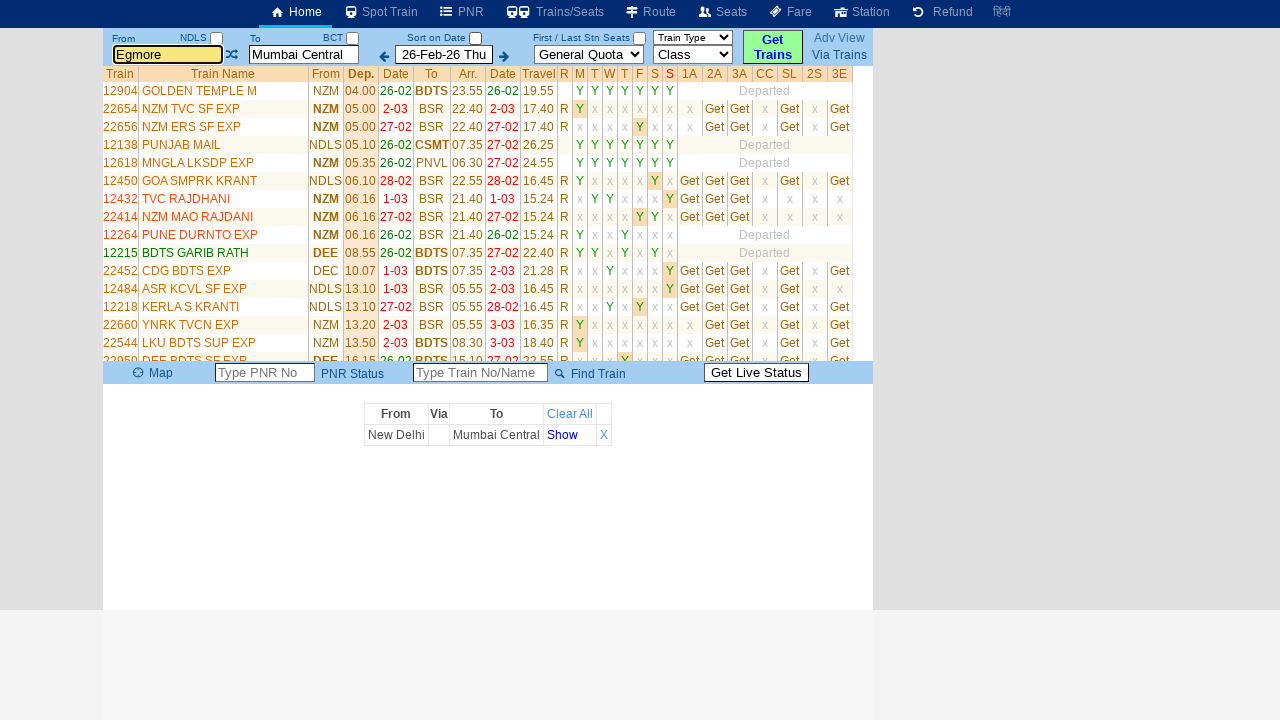

Pressed Enter to confirm source station on #txtStationFrom
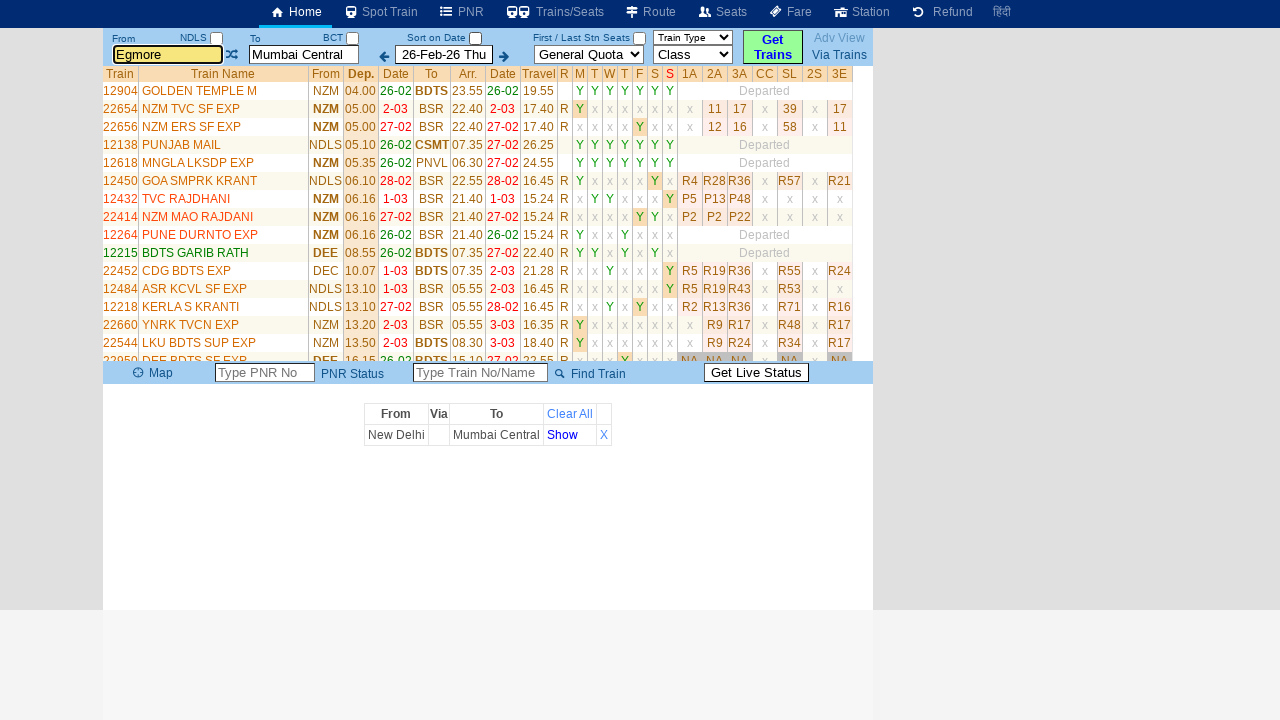

Cleared destination station field on #txtStationTo
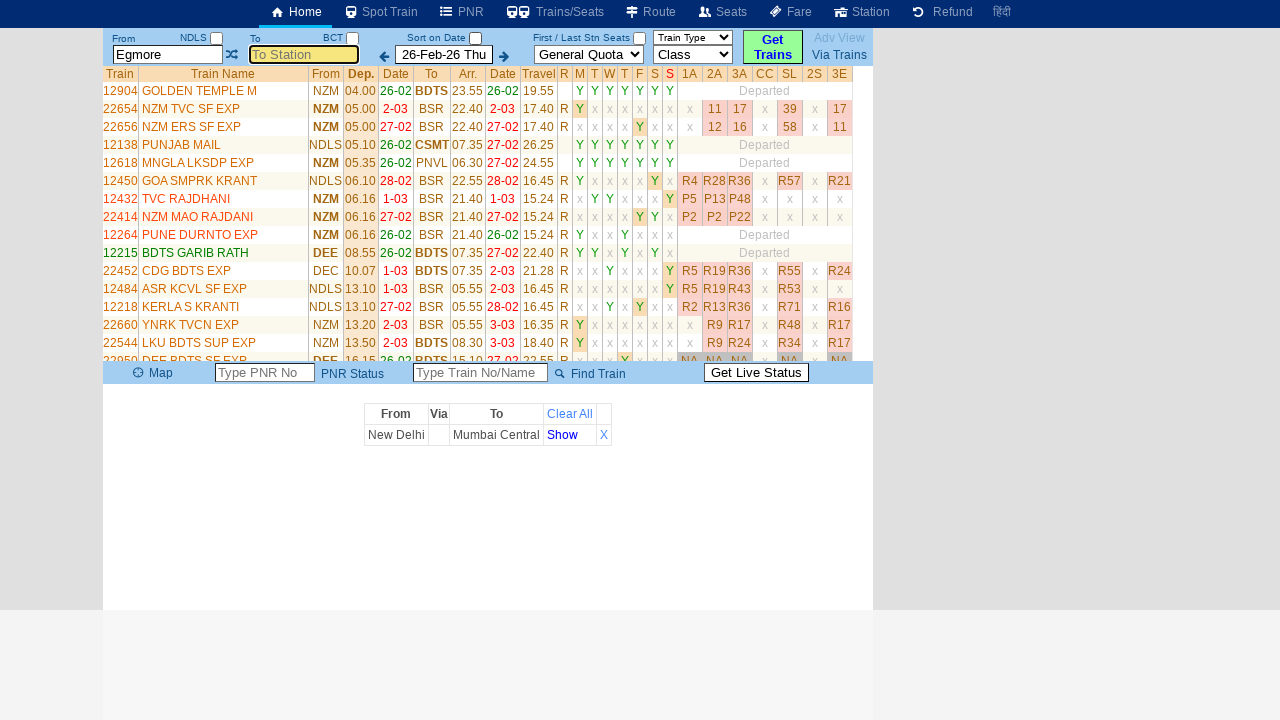

Entered 'Madurai Jn' as destination station on #txtStationTo
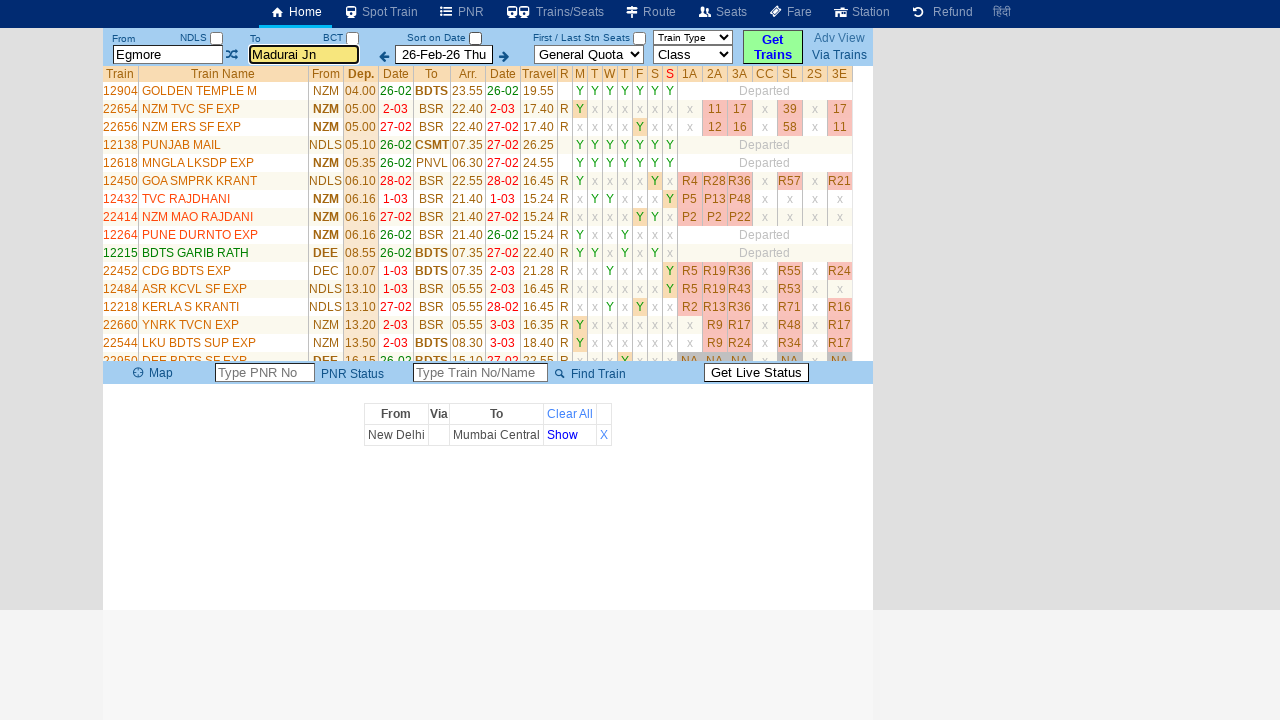

Pressed Enter to confirm destination station on #txtStationTo
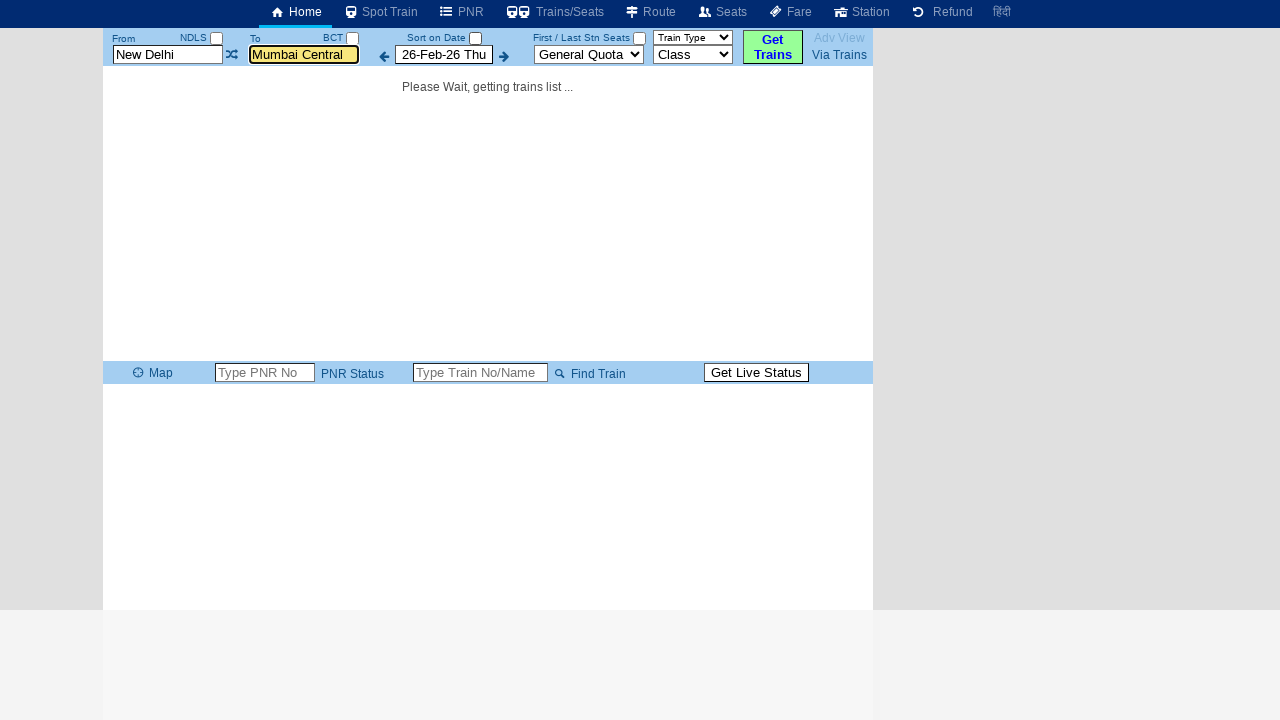

Train results loaded and visible
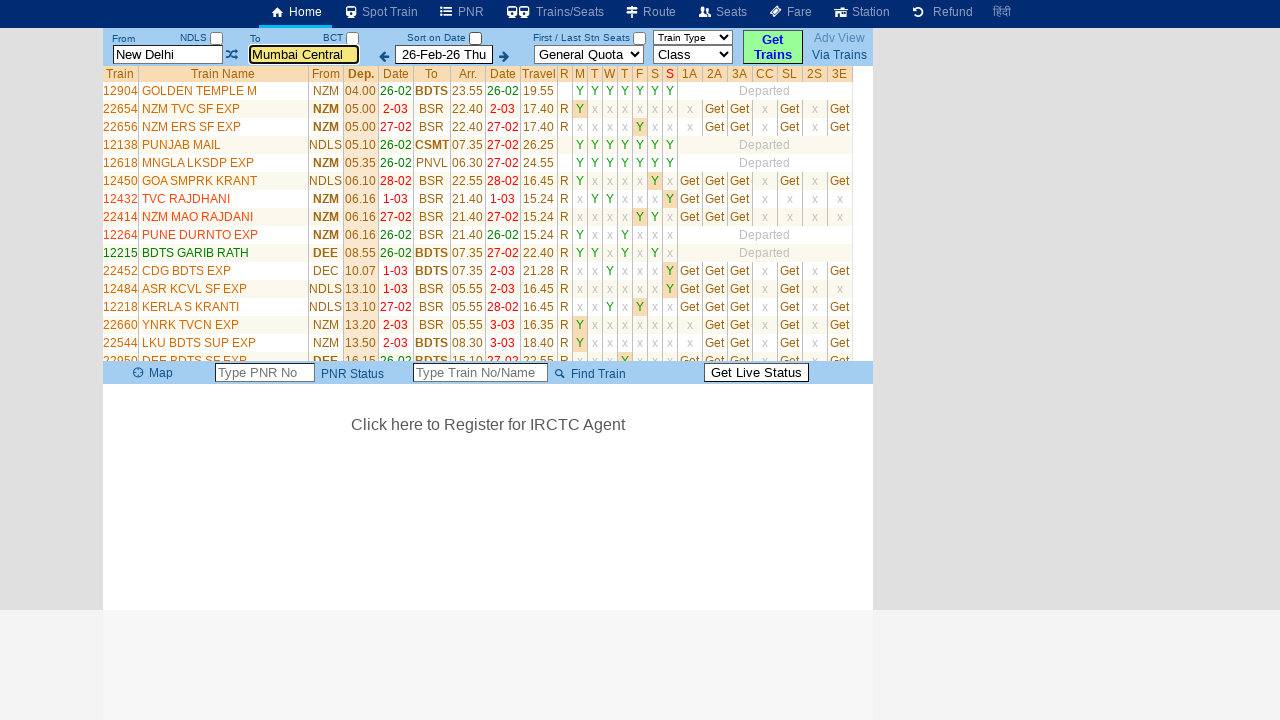

Retrieved all train elements from results
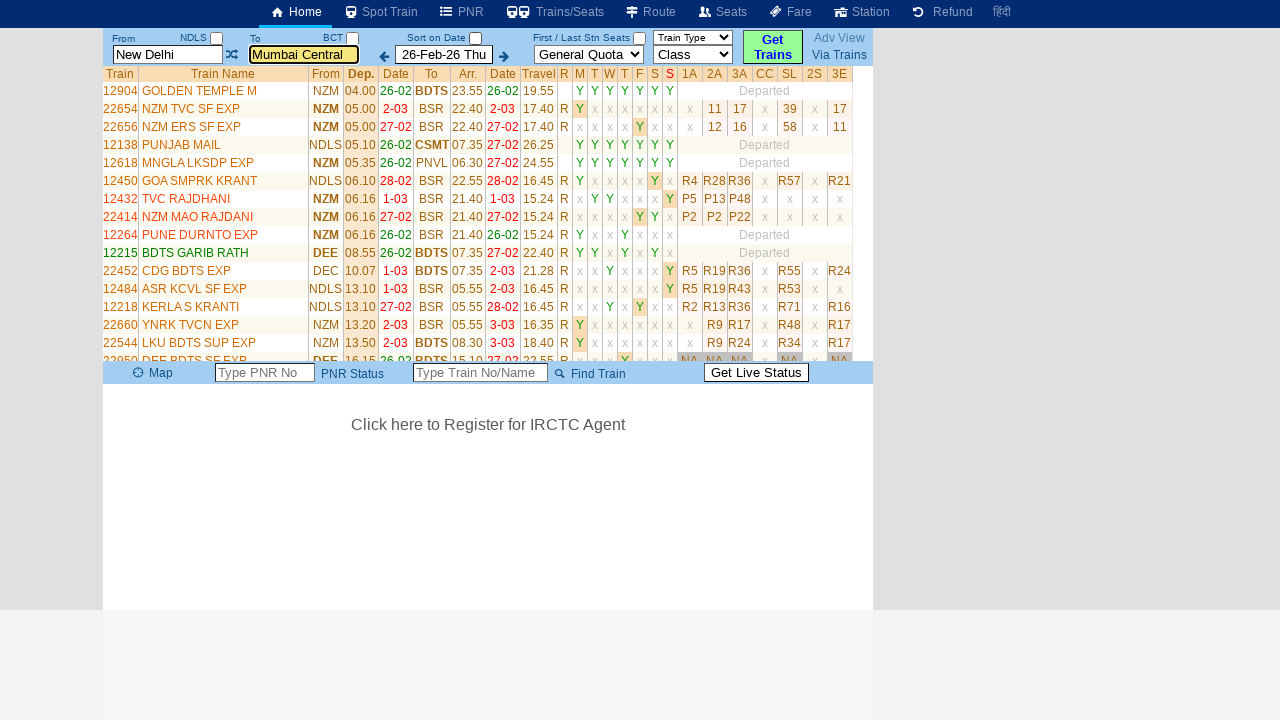

Extracted and sorted 34 train names alphabetically
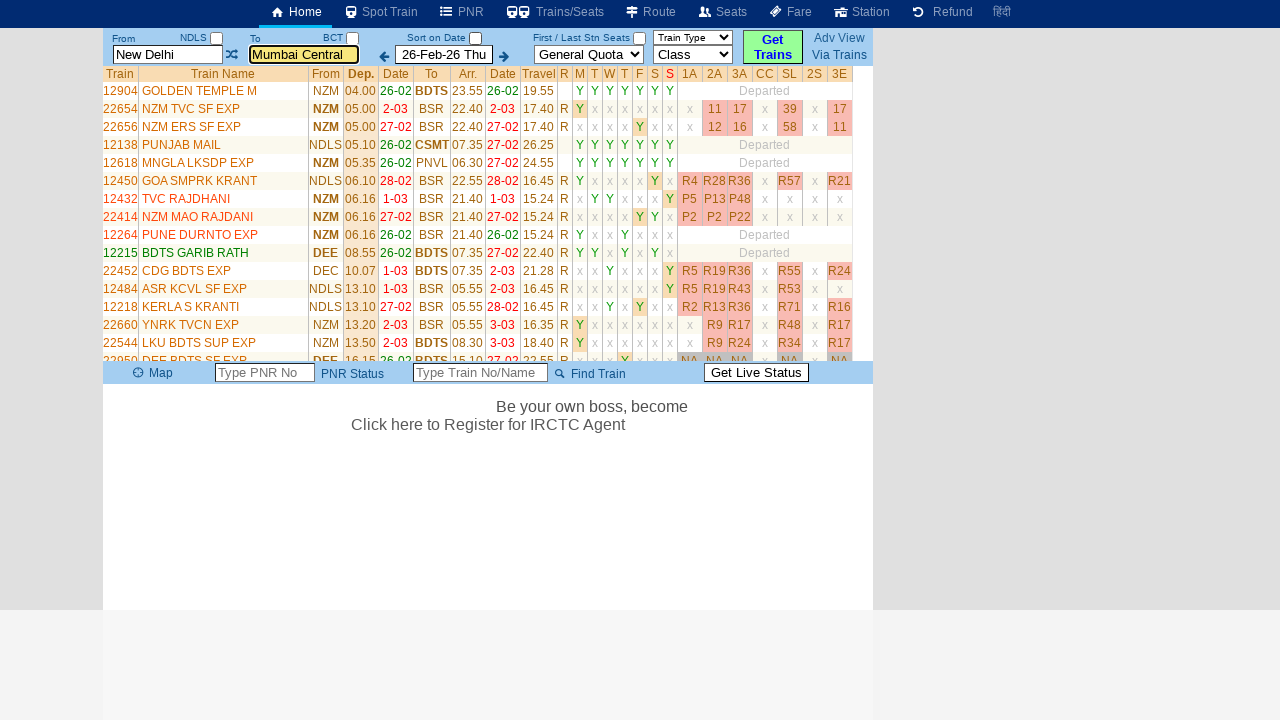

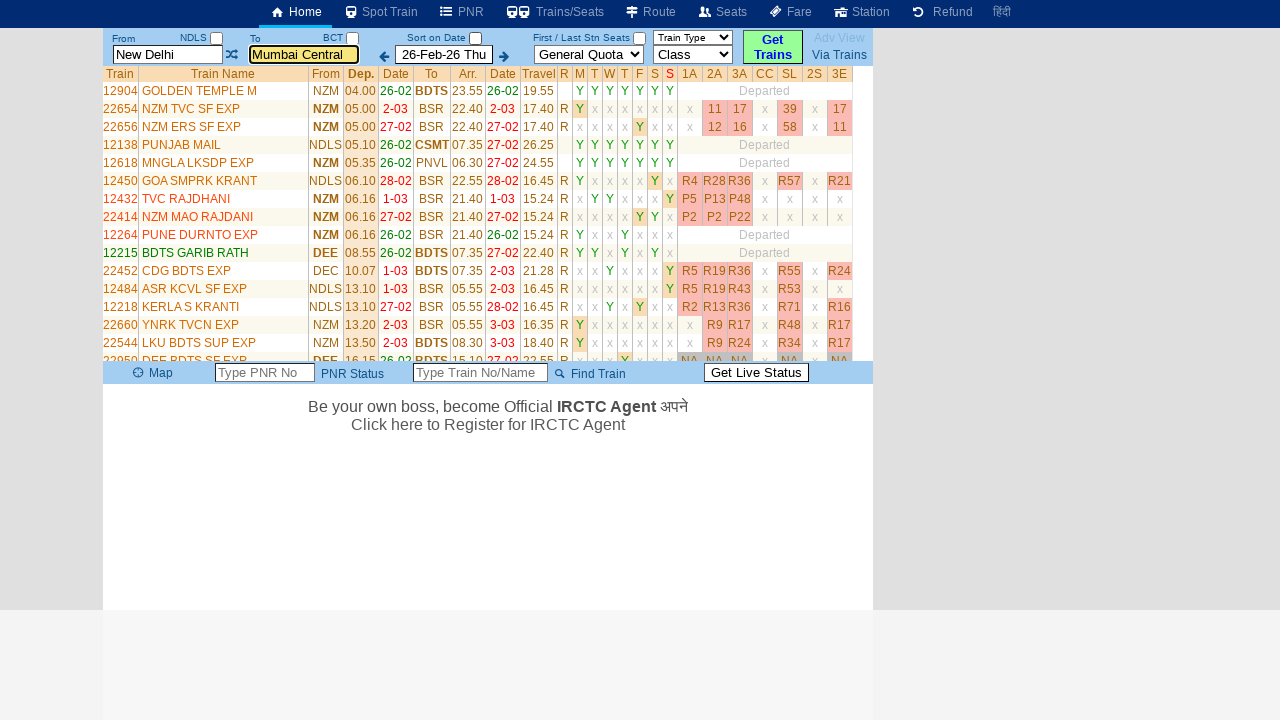